Tests checking all checkboxes on the page by clicking each unchecked checkbox to ensure they are all checked

Starting URL: https://the-internet.herokuapp.com/checkboxes

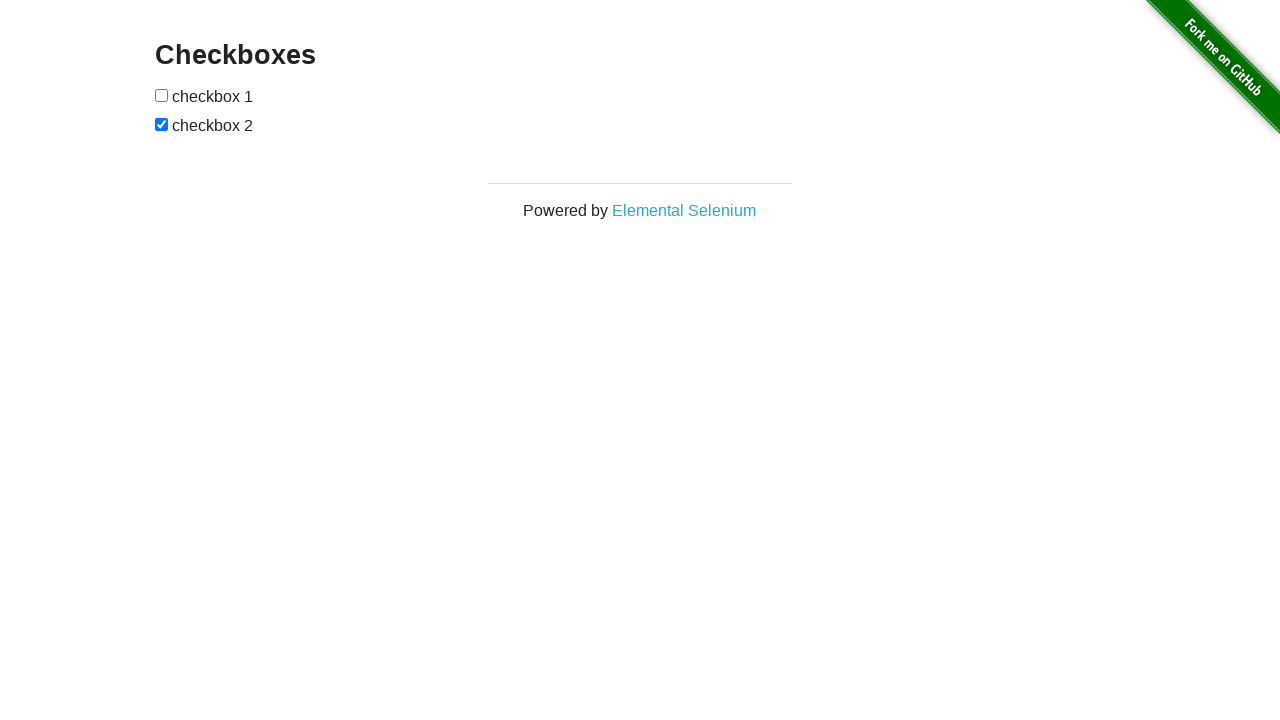

Navigated to checkboxes page
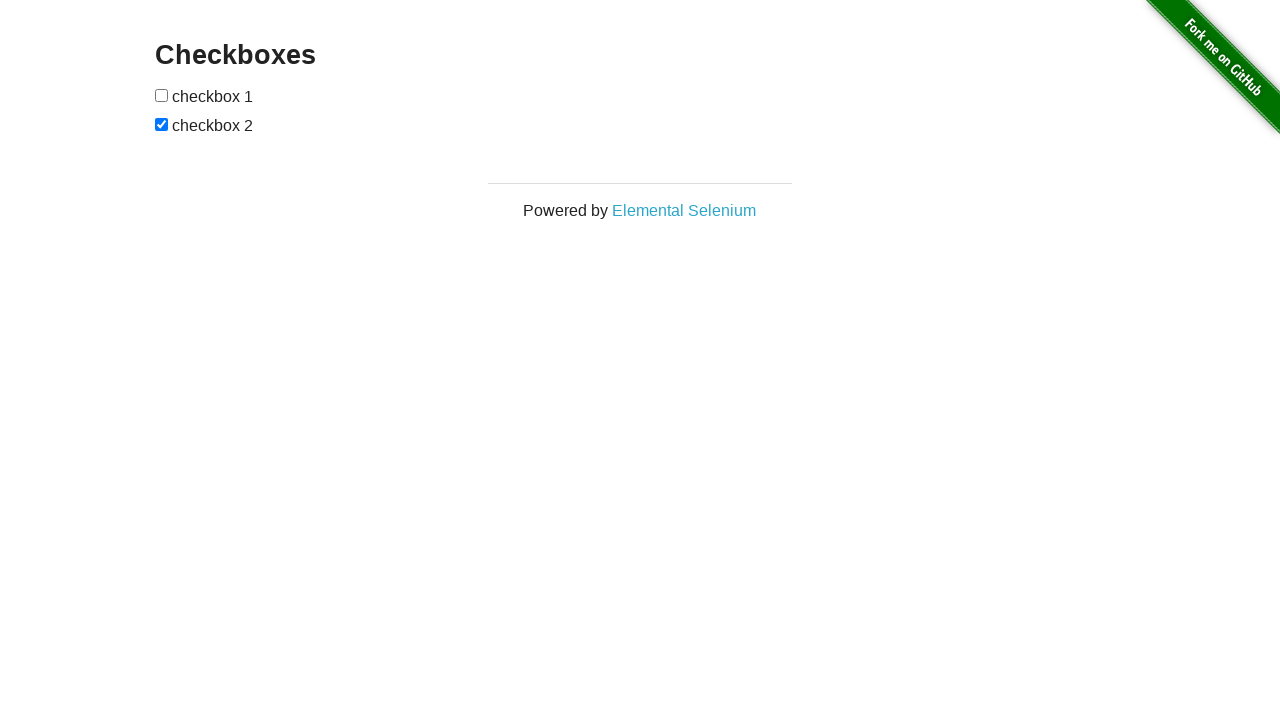

Located all checkboxes on the page
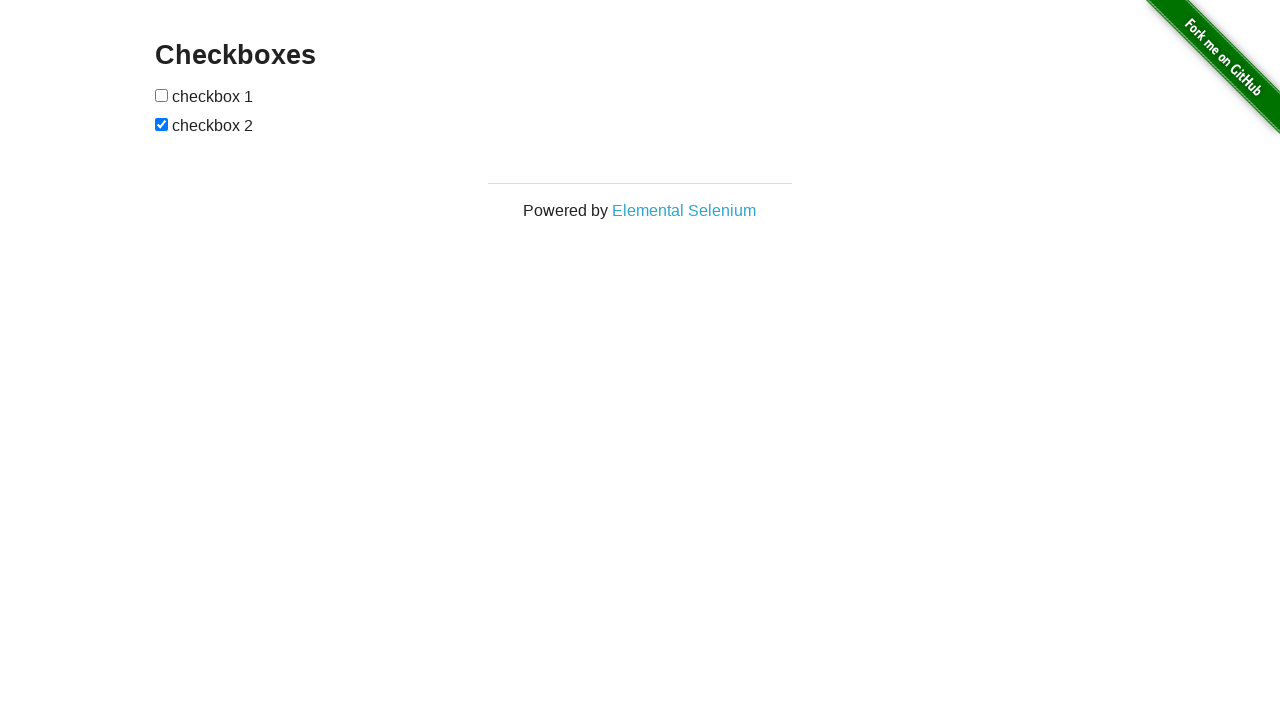

Found 2 checkboxes
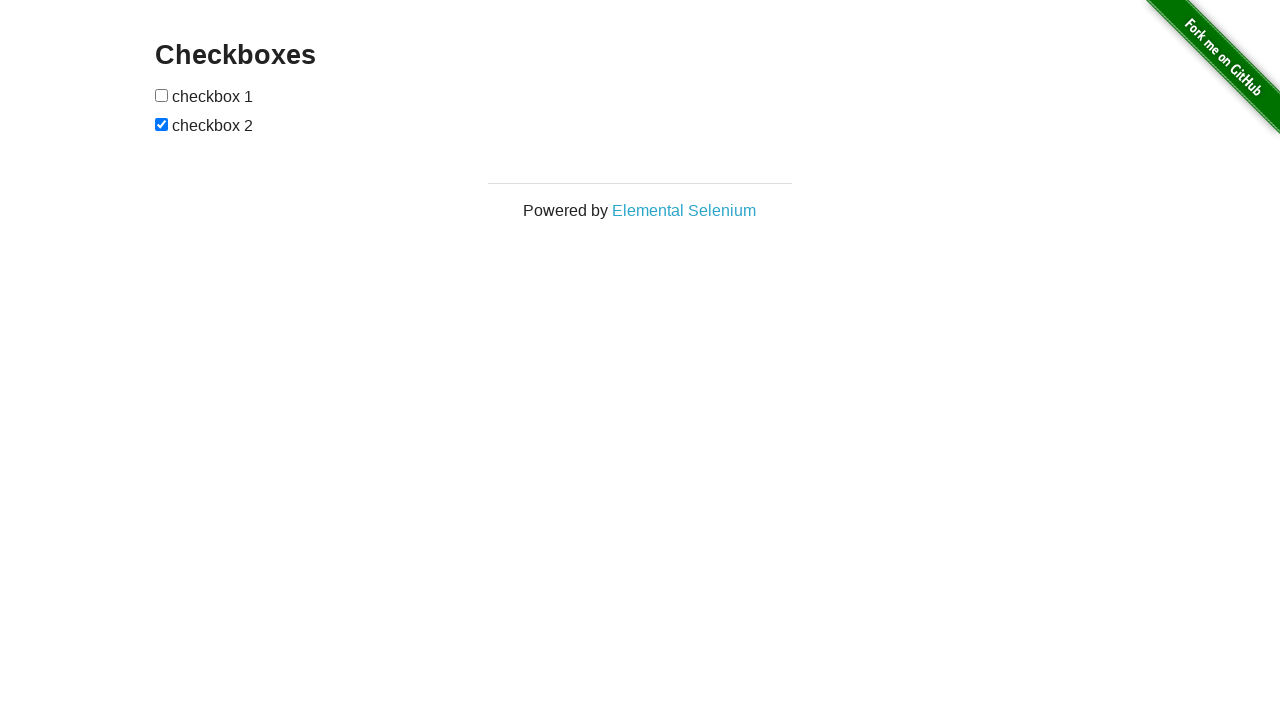

Checked checkbox 0 at (162, 95) on input[type='checkbox'] >> nth=0
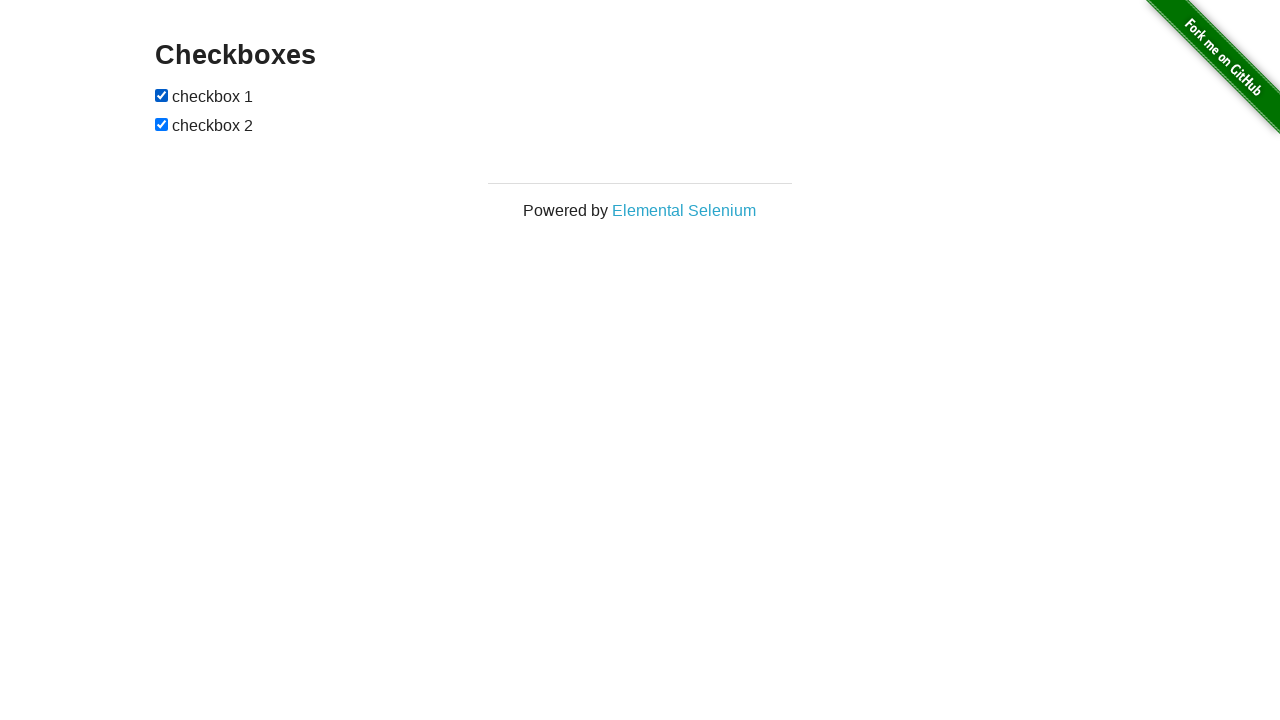

Verified checkbox 0 is checked
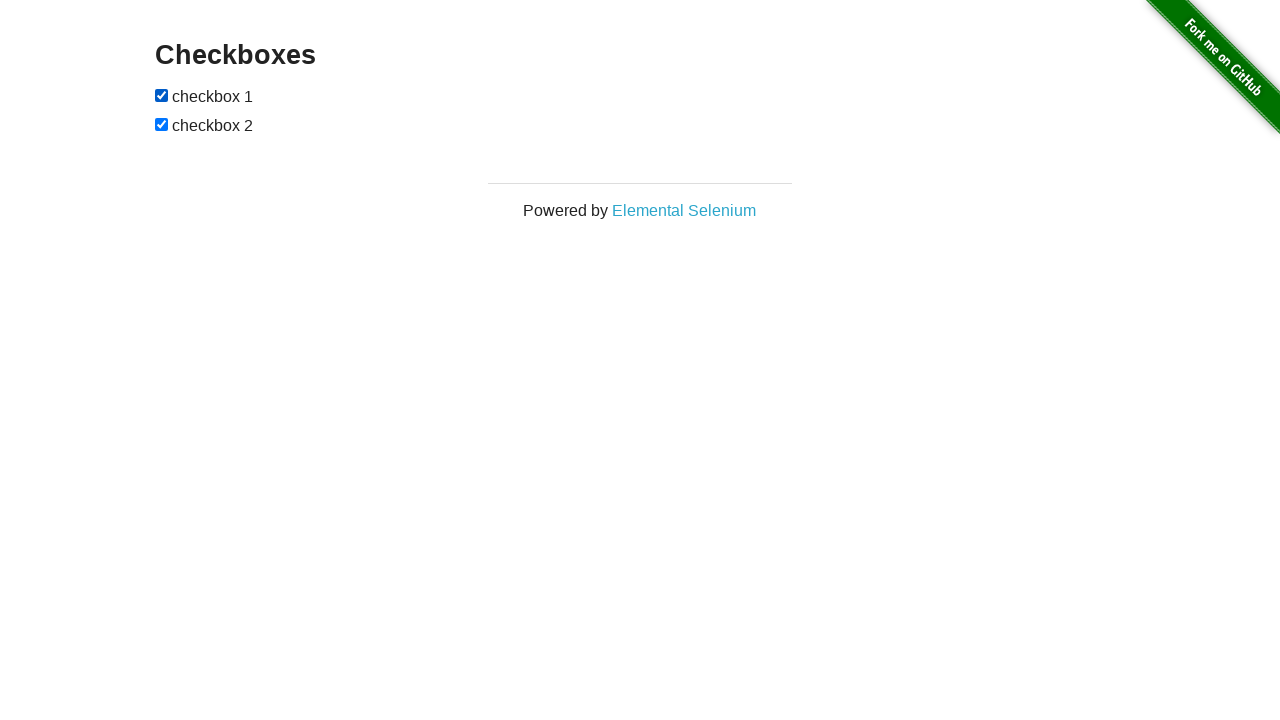

Verified checkbox 1 is checked
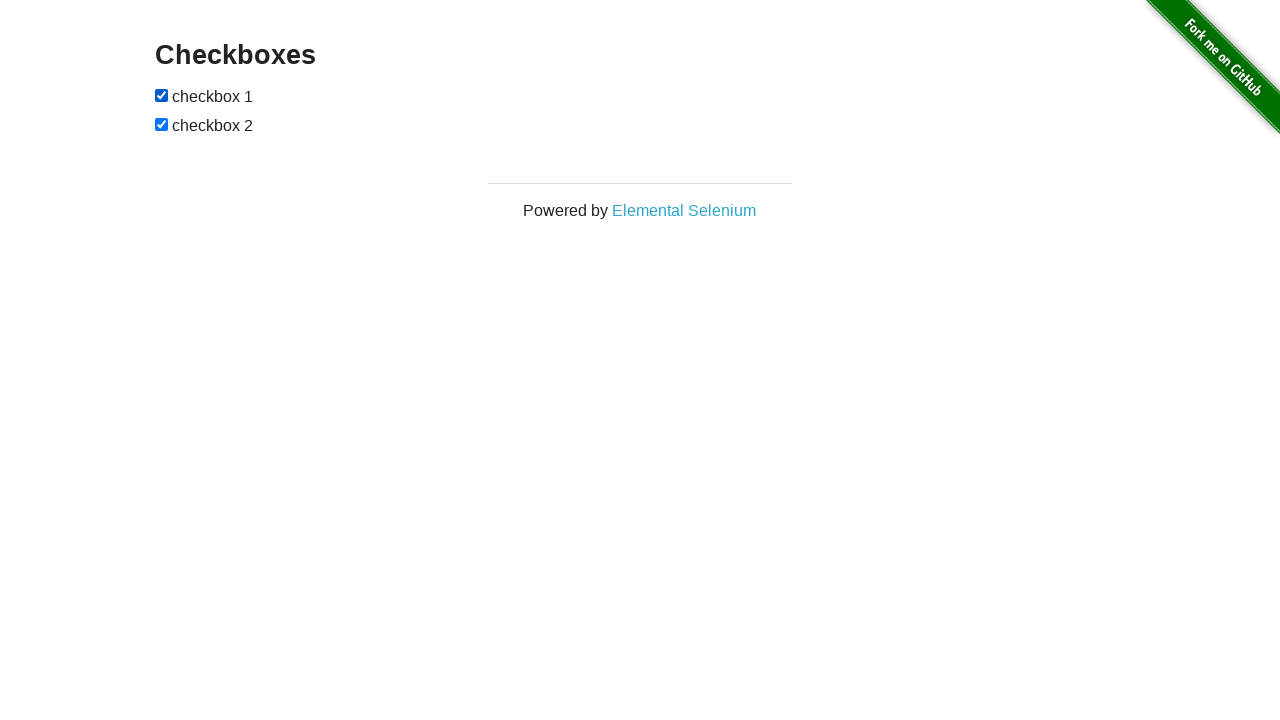

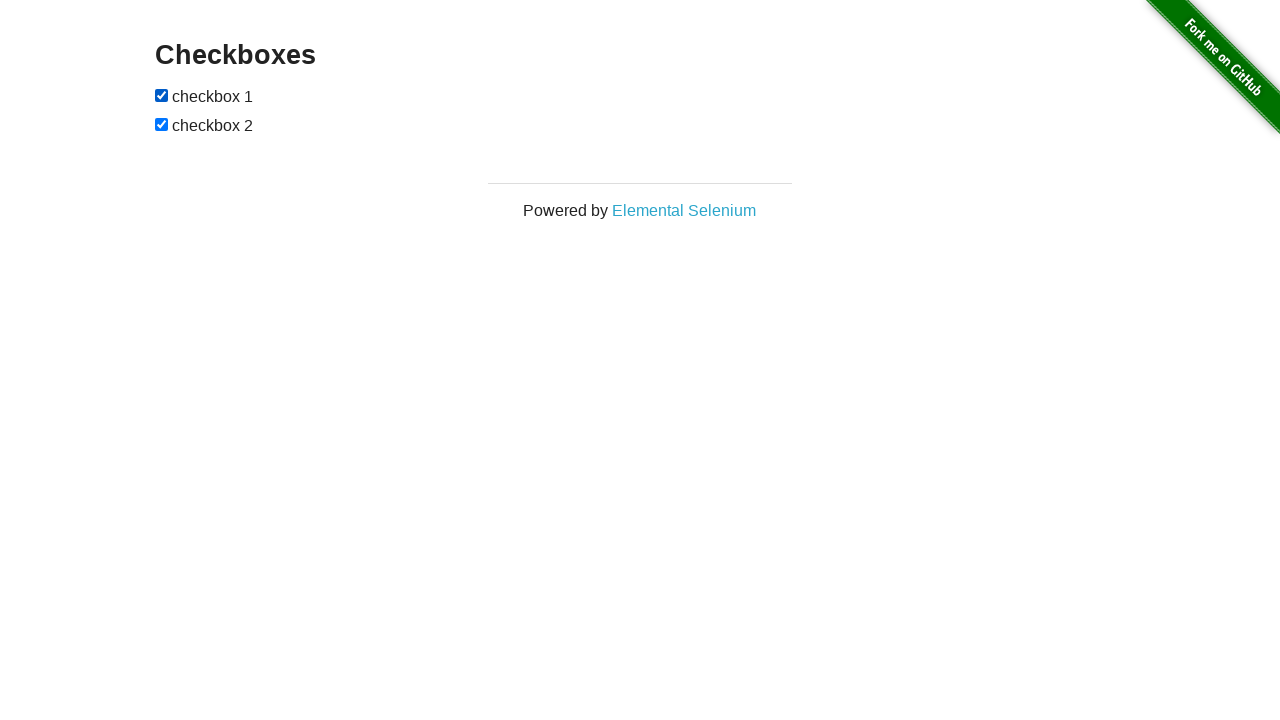